Tests adding specific vegetables (Cucumber and Carrot) to cart on an e-commerce website by finding them in the product list and clicking their "Add to Cart" buttons

Starting URL: https://rahulshettyacademy.com/seleniumPractise/#/

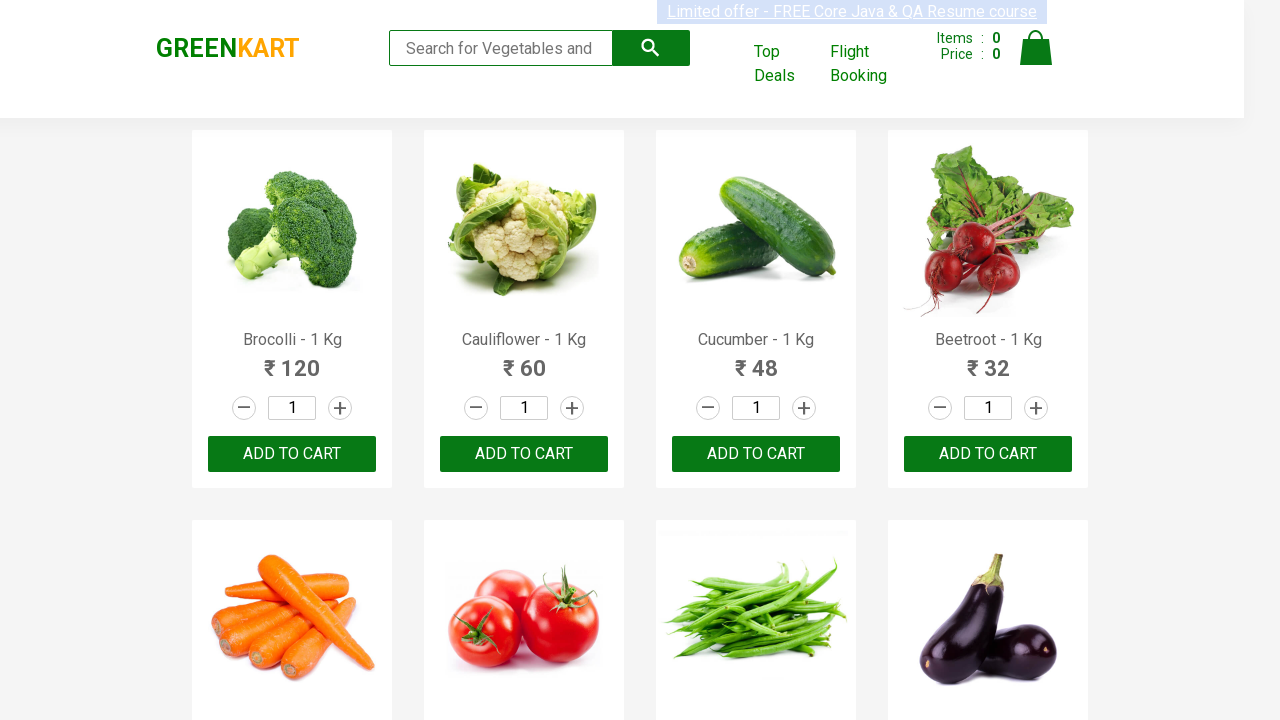

Waited for product list to load (h4.product-name selector)
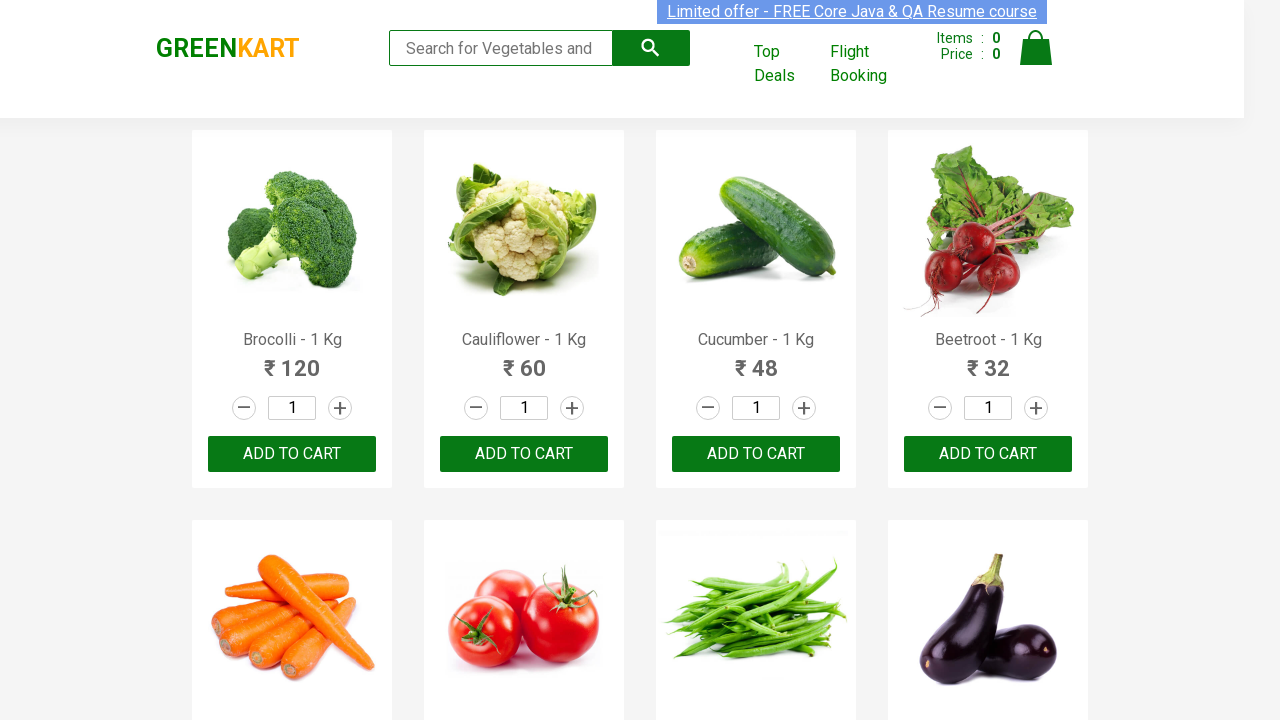

Retrieved all product name elements from page
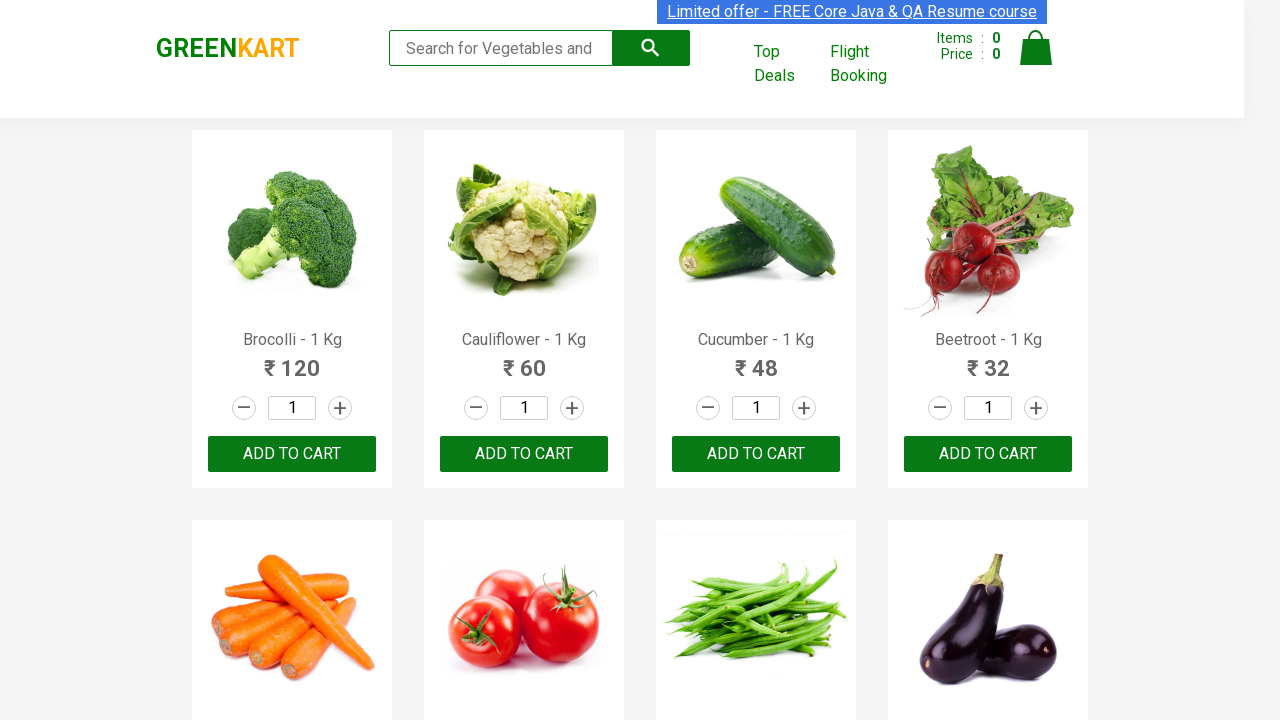

Retrieved product text: 'Brocolli - 1 Kg'
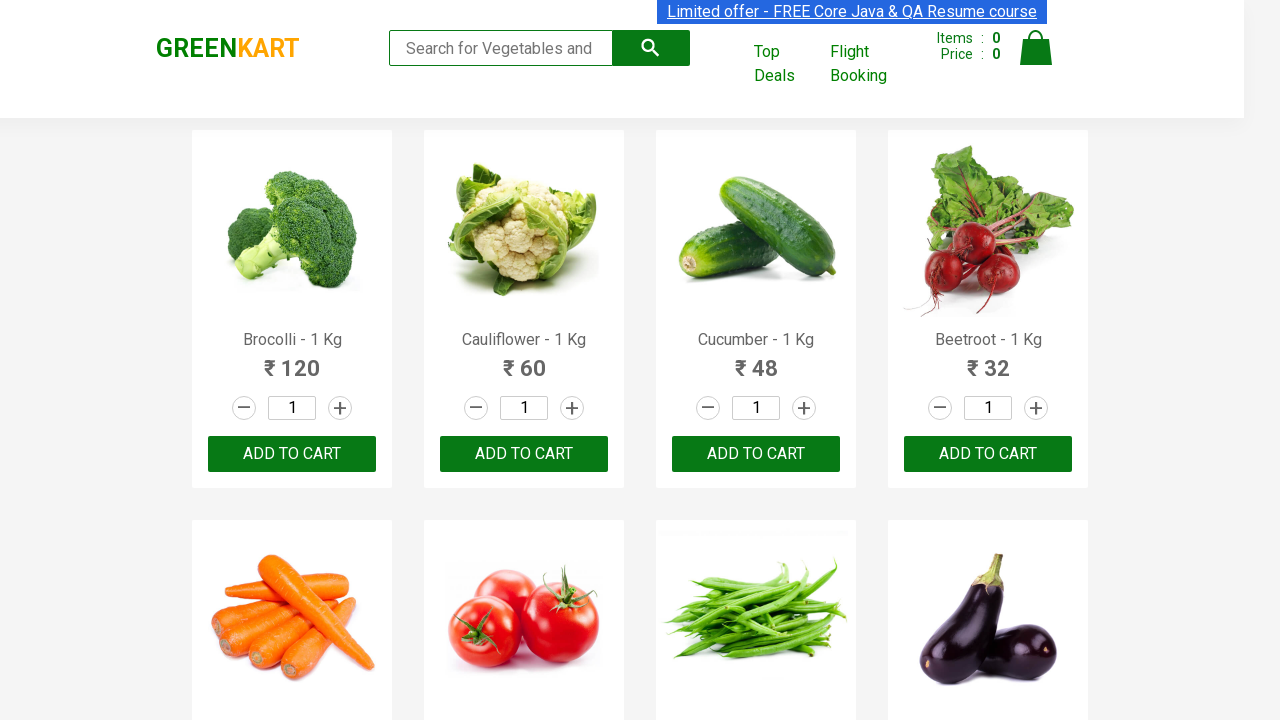

Formatted product name to: 'Brocolli'
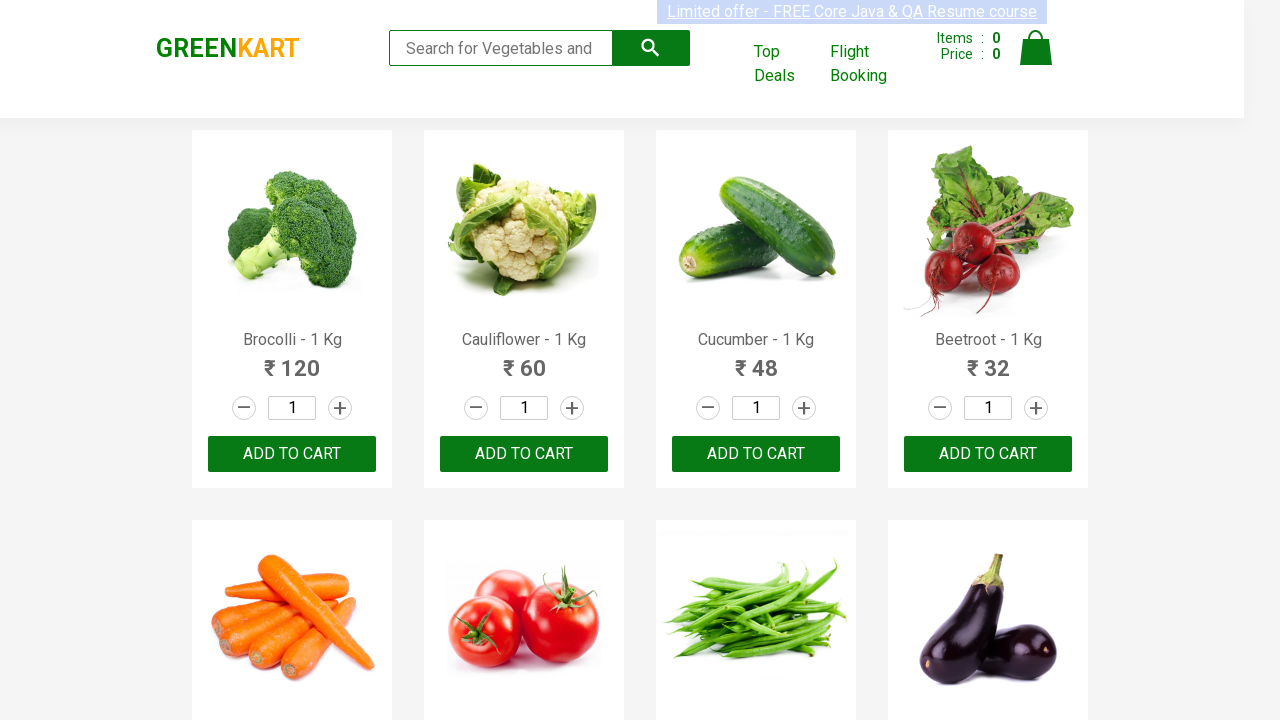

Retrieved product text: 'Cauliflower - 1 Kg'
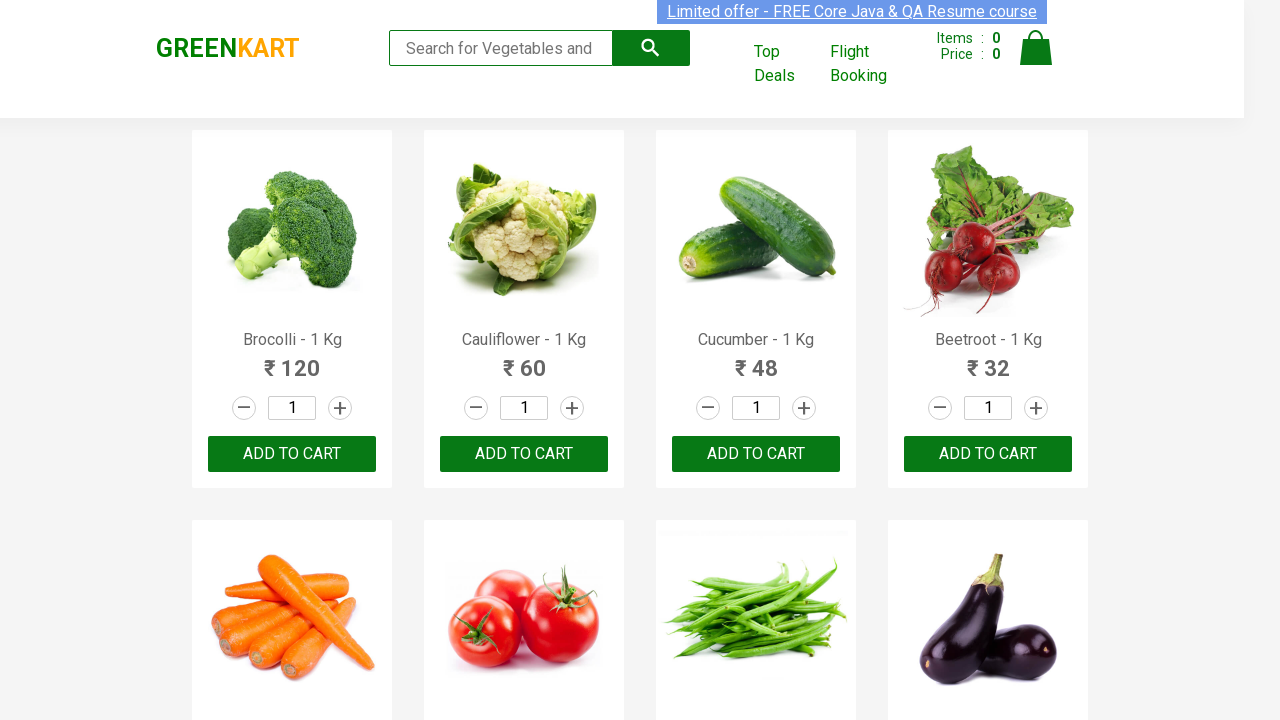

Formatted product name to: 'Cauliflower'
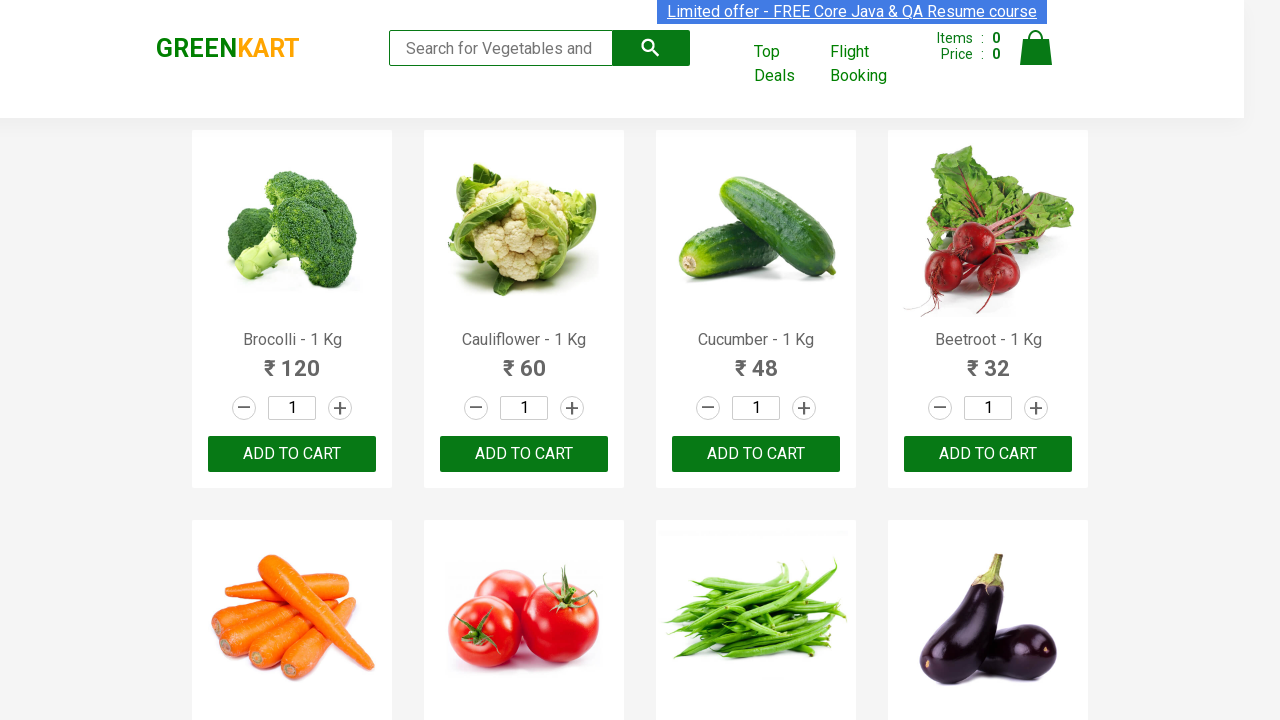

Retrieved product text: 'Cucumber - 1 Kg'
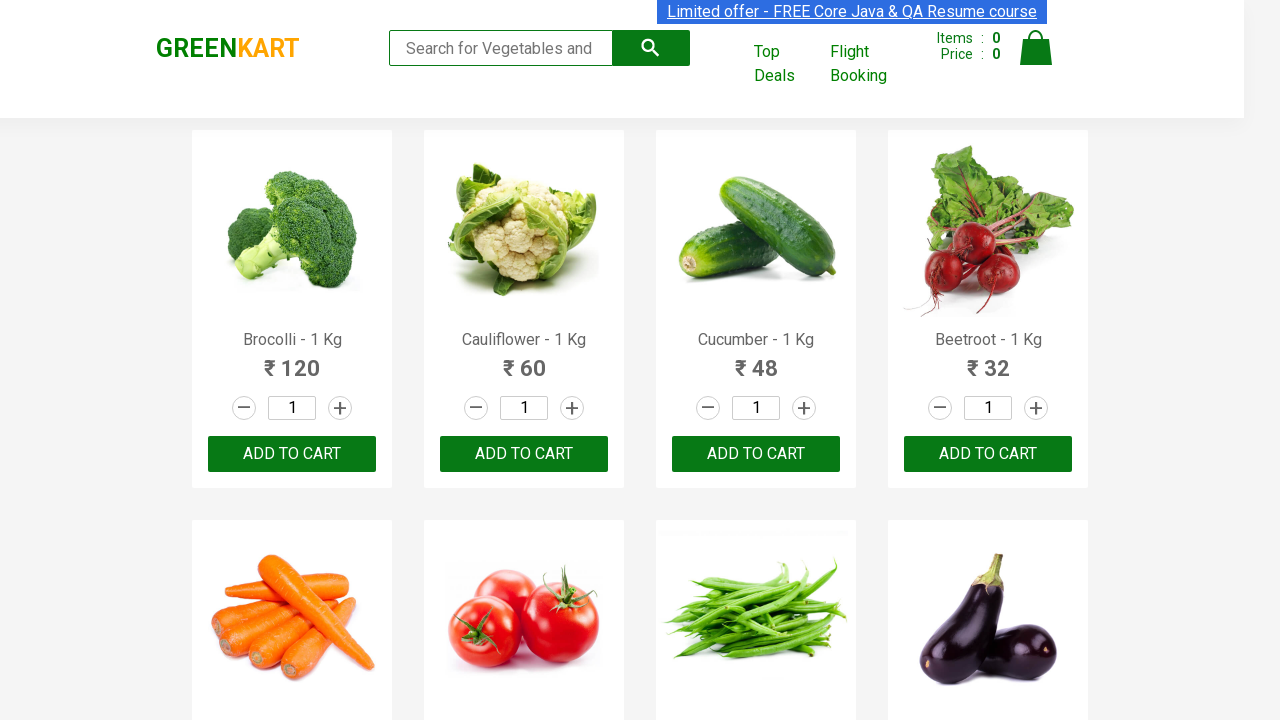

Formatted product name to: 'Cucumber'
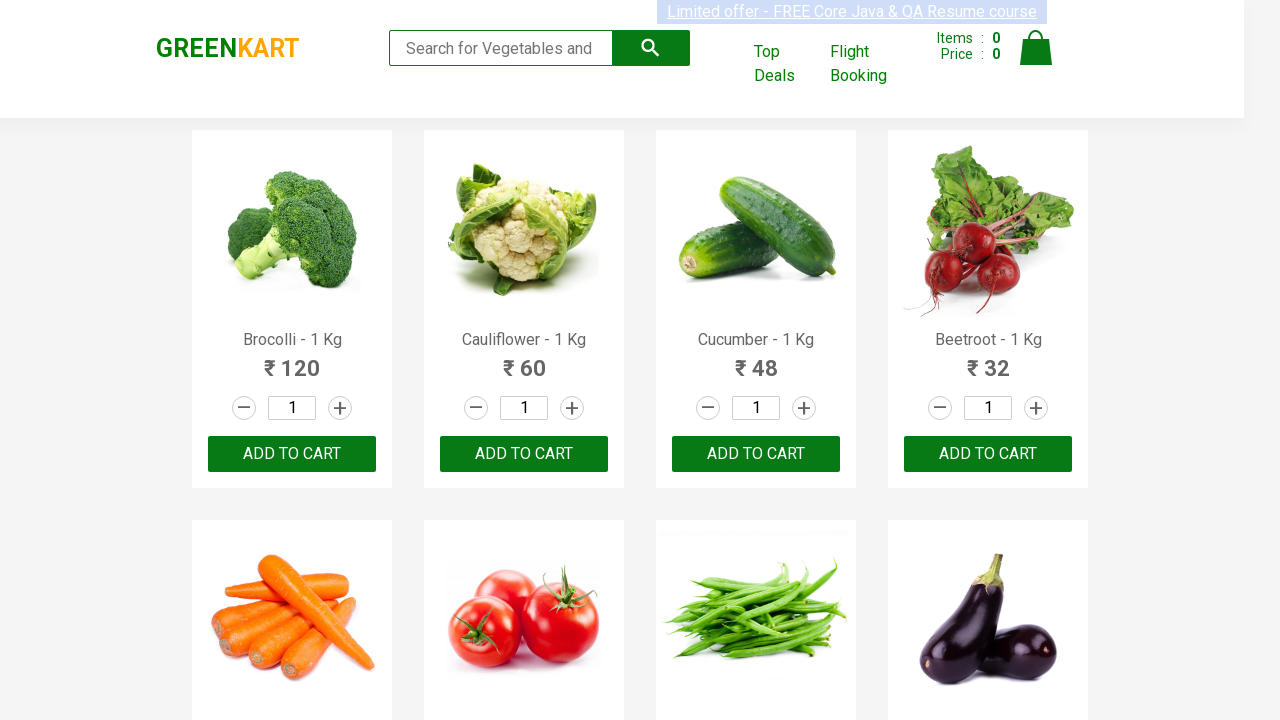

Retrieved 'Add to Cart' buttons for product at index 2
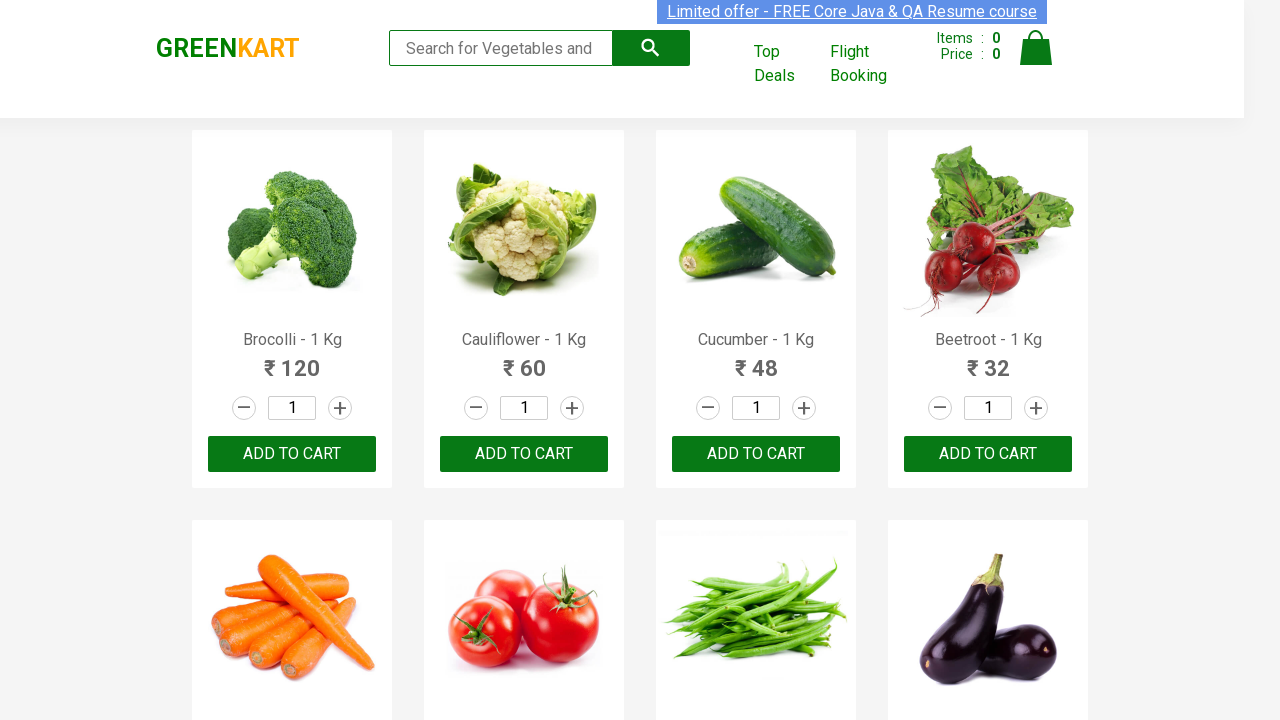

Clicked 'Add to Cart' button for Cucumber
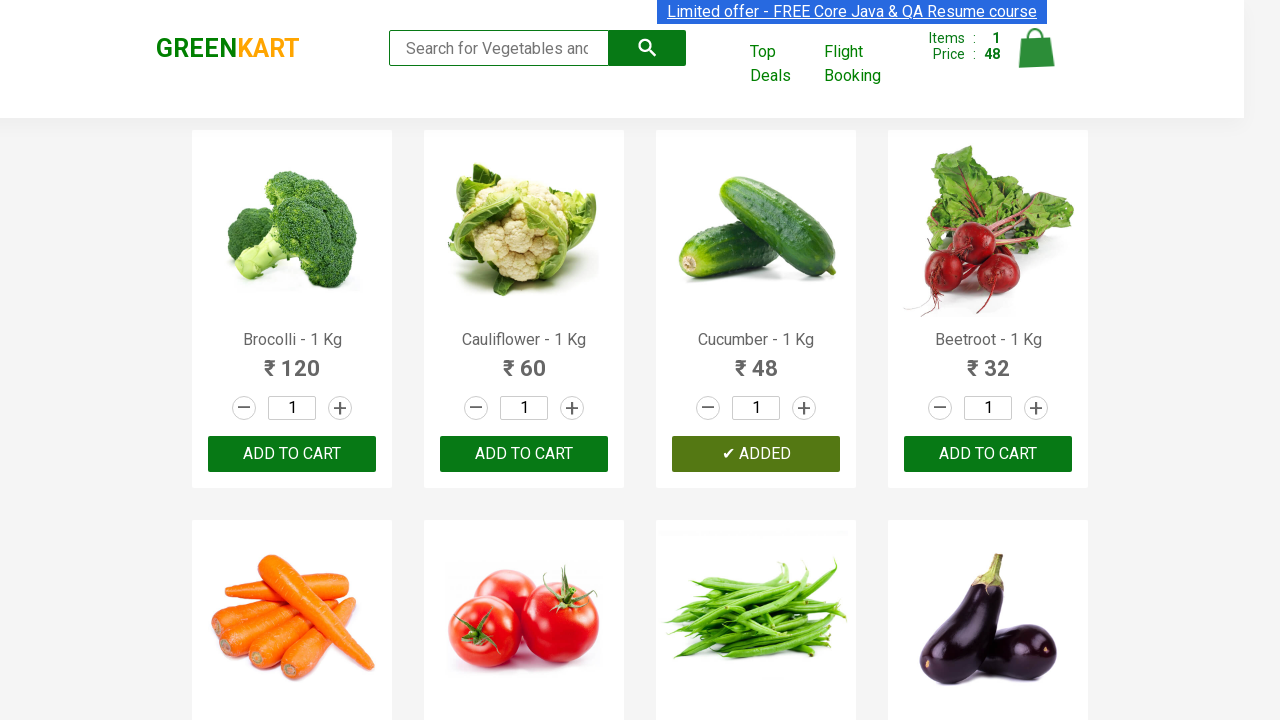

Item added to cart (1/2 items)
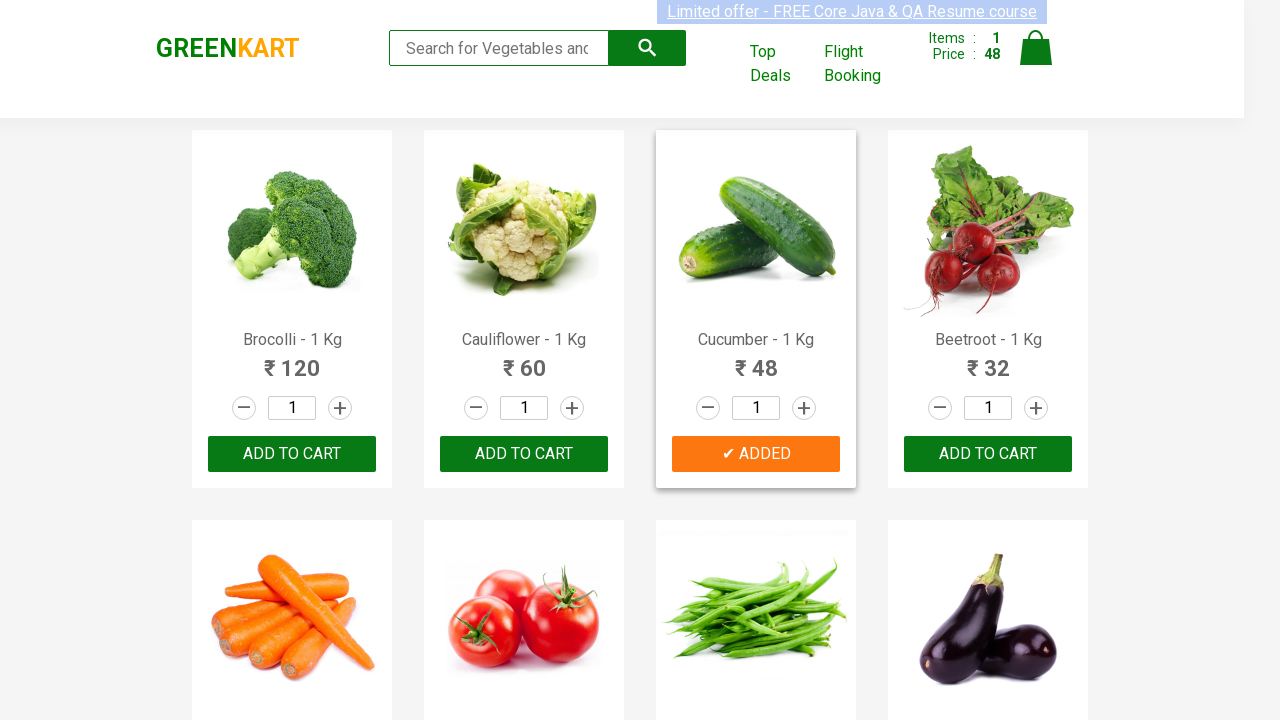

Retrieved product text: 'Beetroot - 1 Kg'
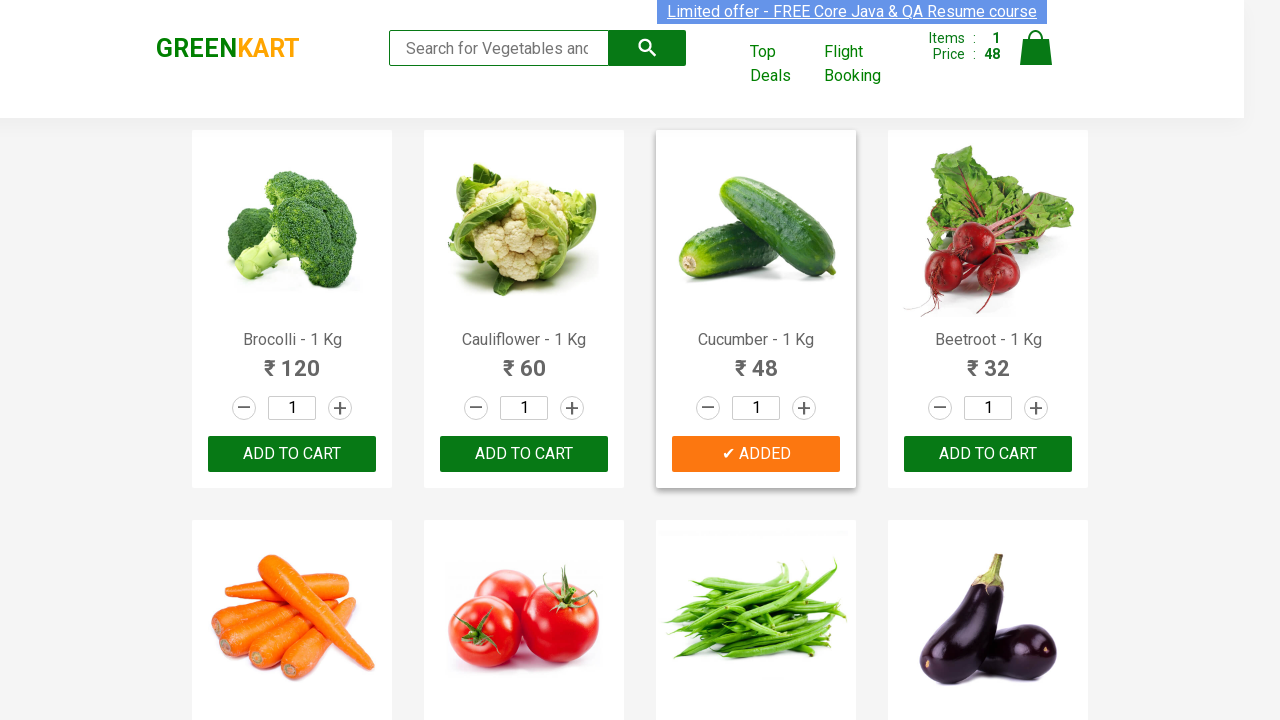

Formatted product name to: 'Beetroot'
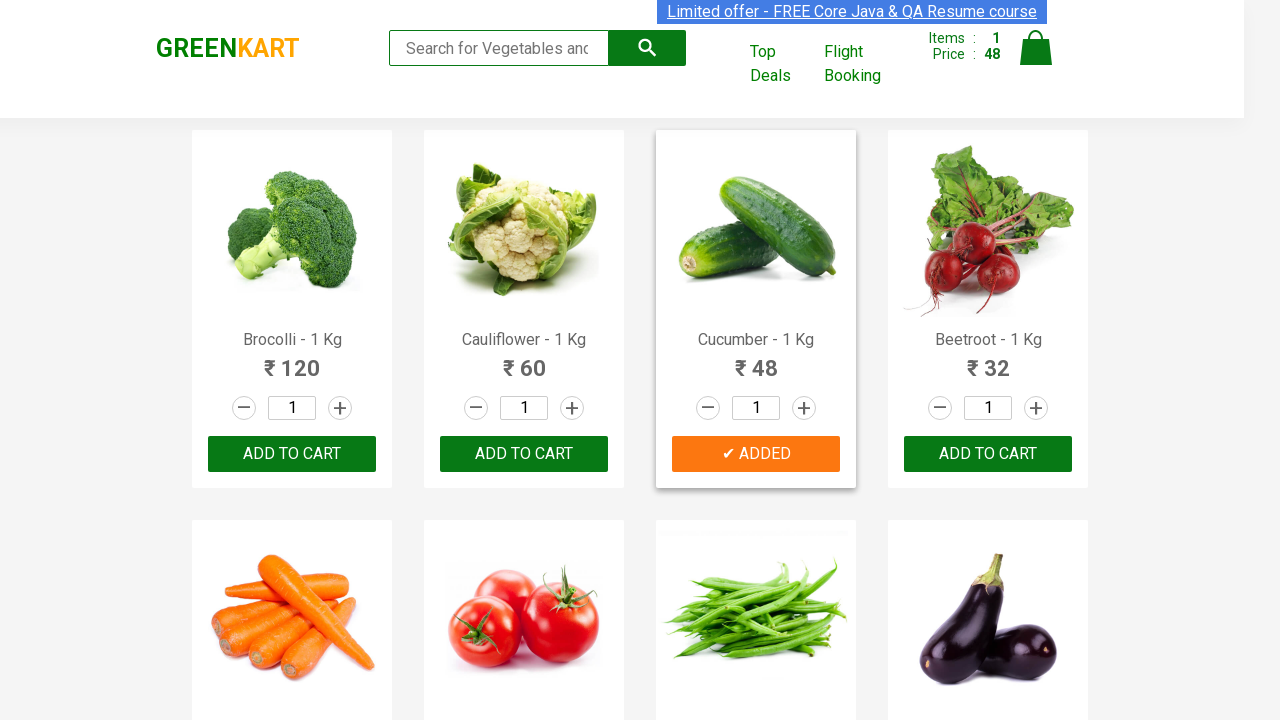

Retrieved product text: 'Carrot - 1 Kg'
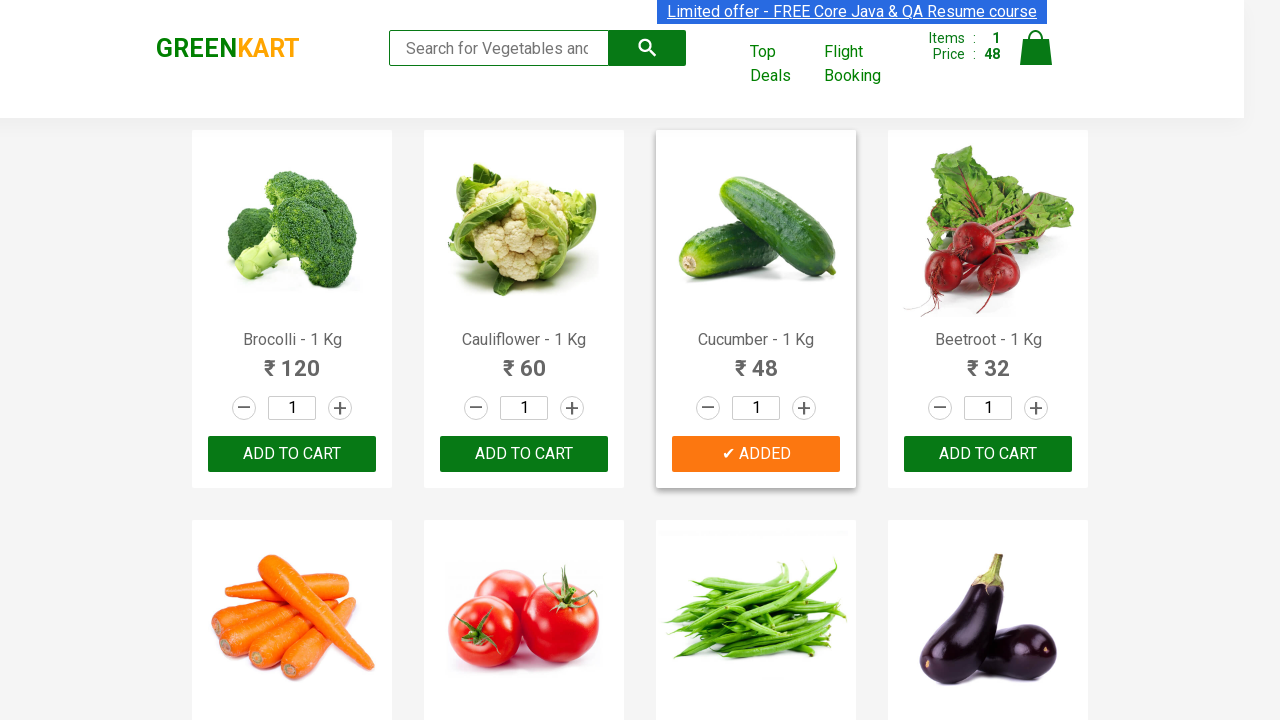

Formatted product name to: 'Carrot'
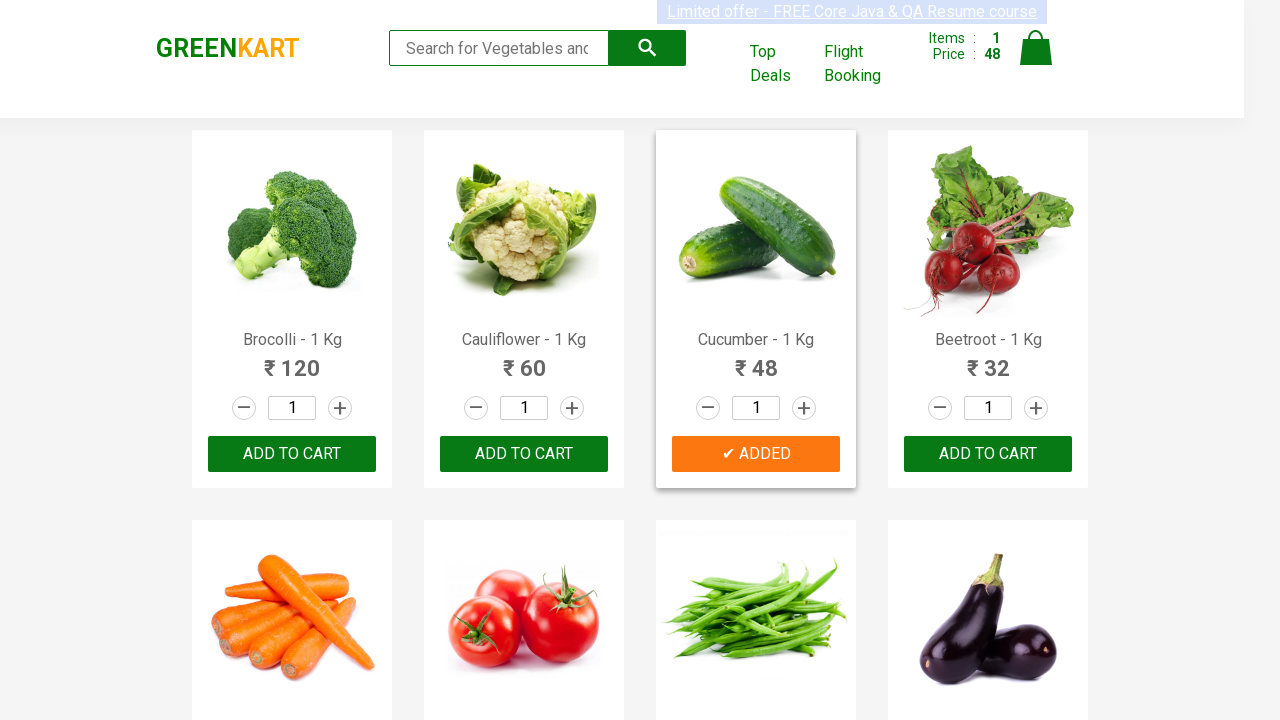

Retrieved 'Add to Cart' buttons for product at index 4
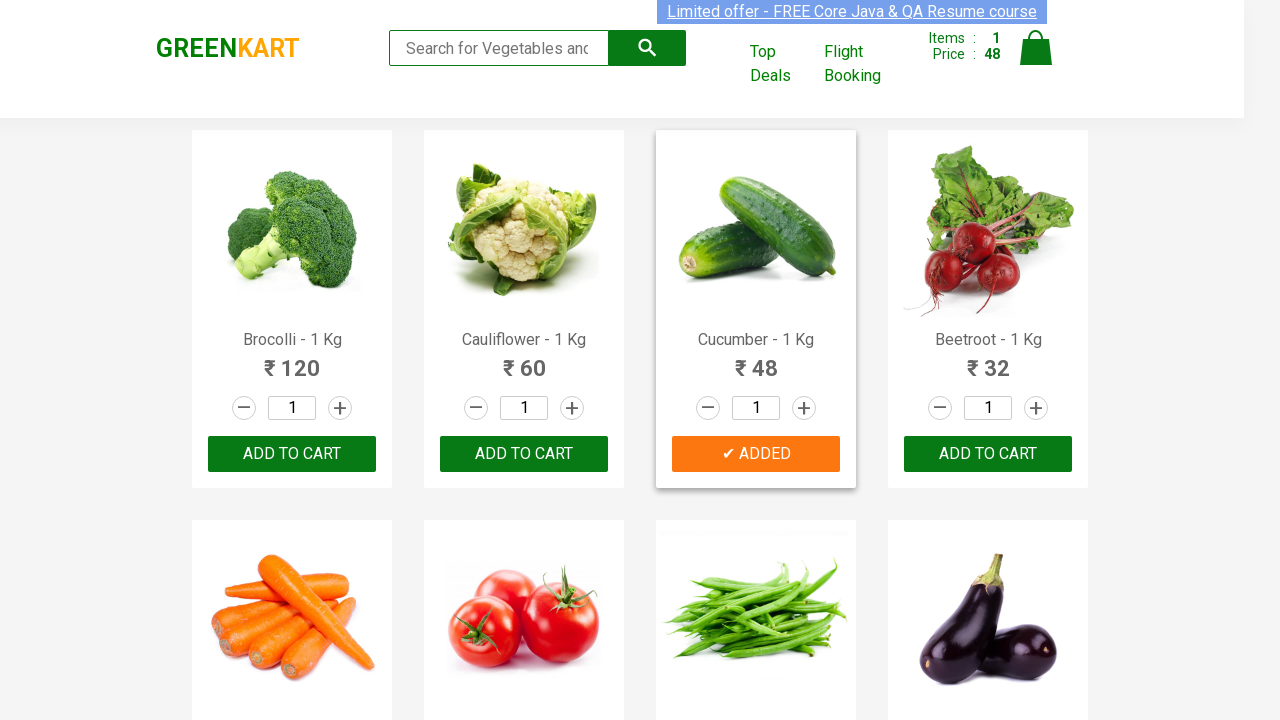

Clicked 'Add to Cart' button for Carrot
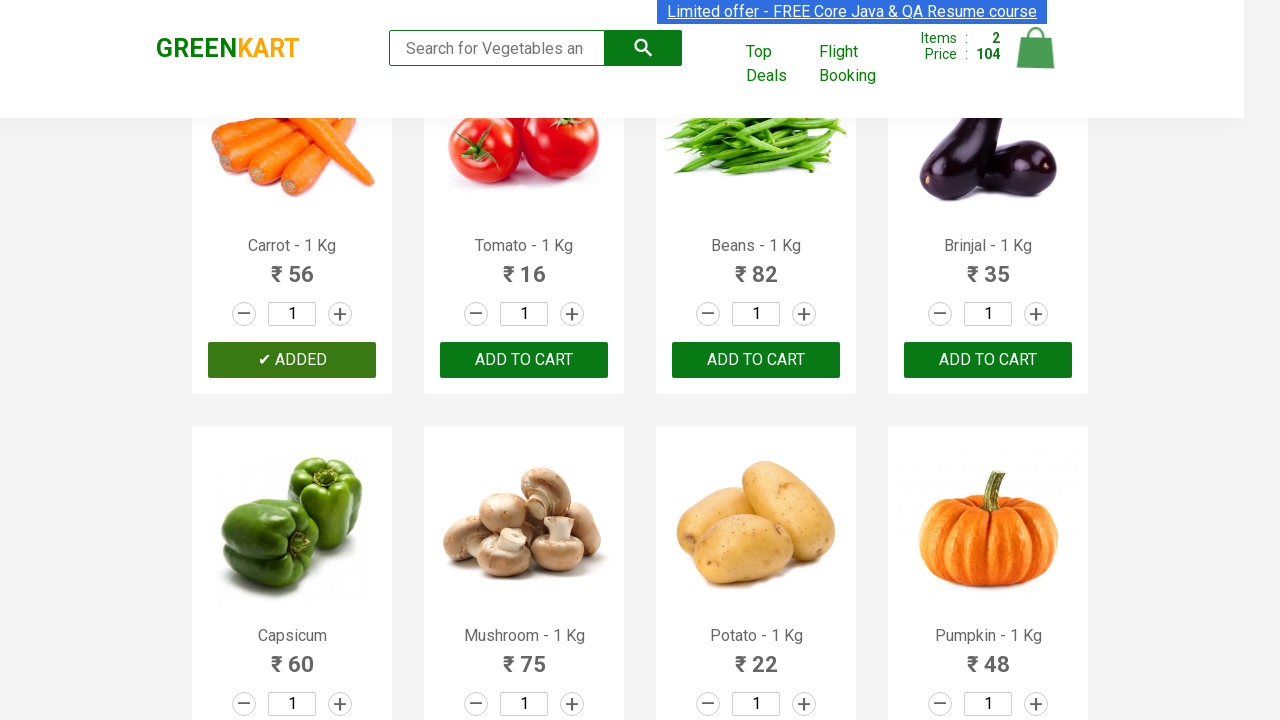

Item added to cart (2/2 items)
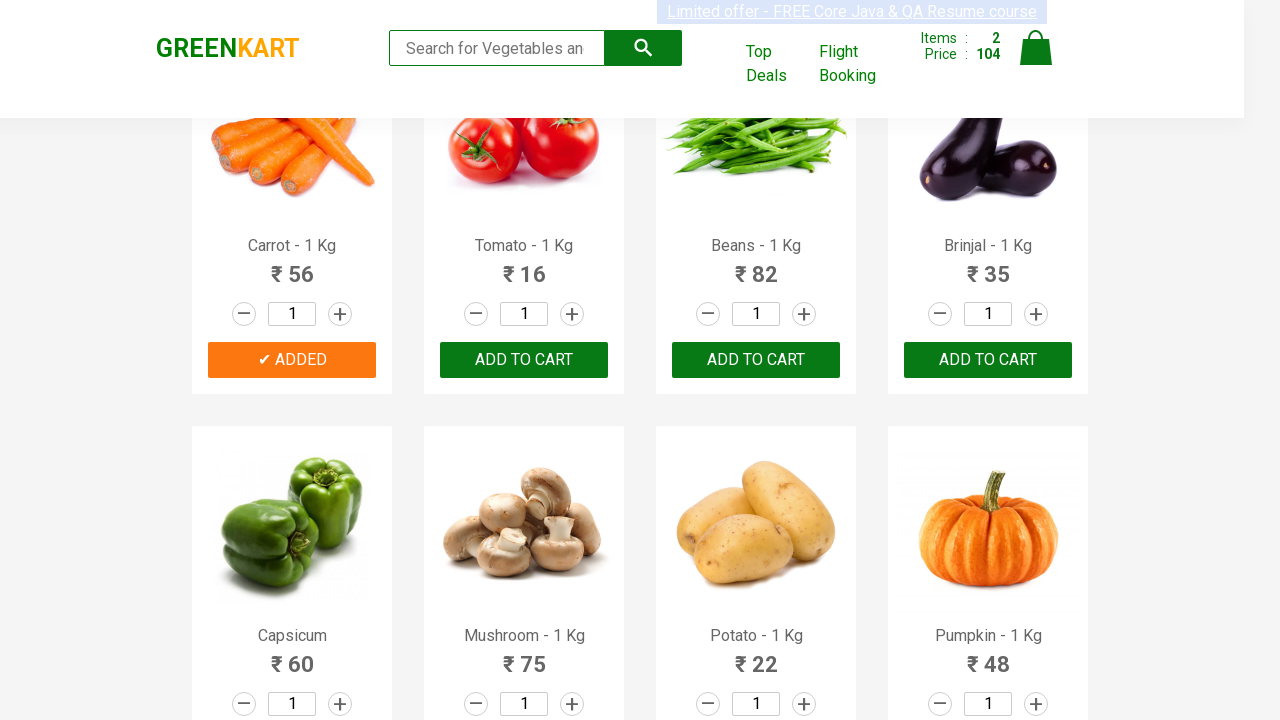

All required items (Cucumber and Carrot) have been added to cart
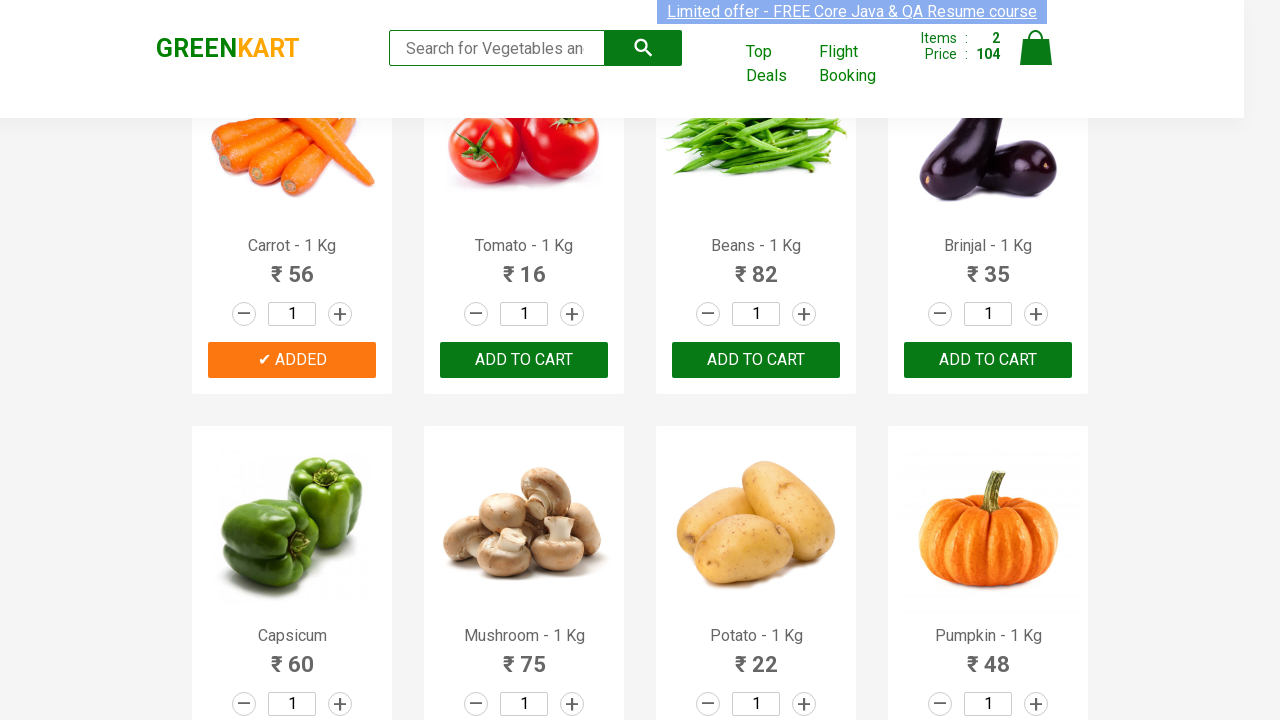

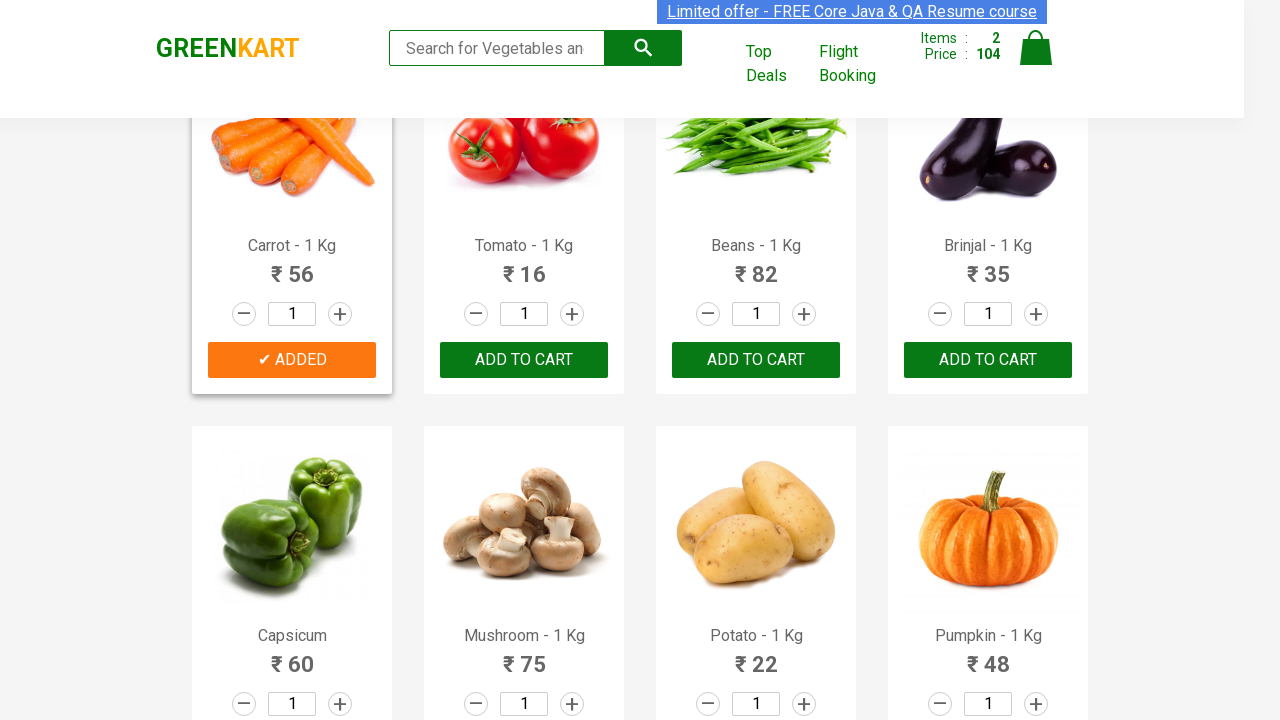